Tests triangle identifier with invalid input "v" for side 2 which should result in error message

Starting URL: https://testpages.eviltester.com/styled/apps/triangle/triangle001.html

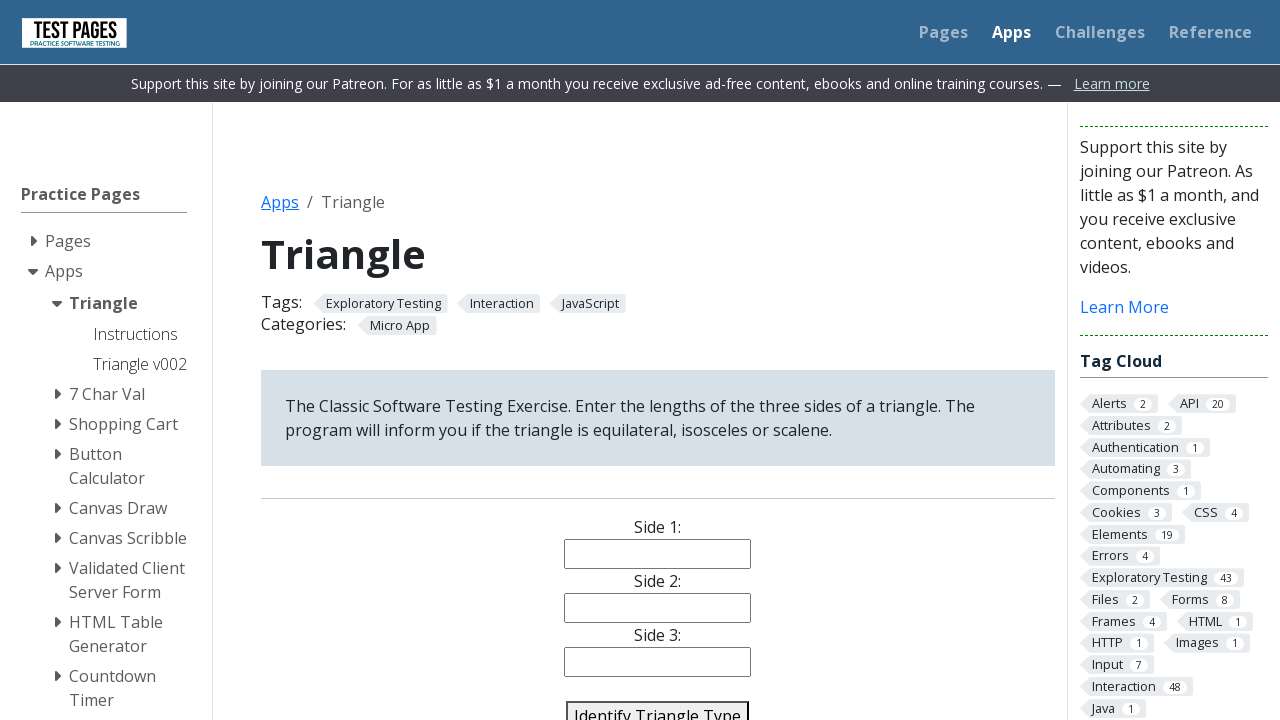

Filled side 1 field with '6' on #side1
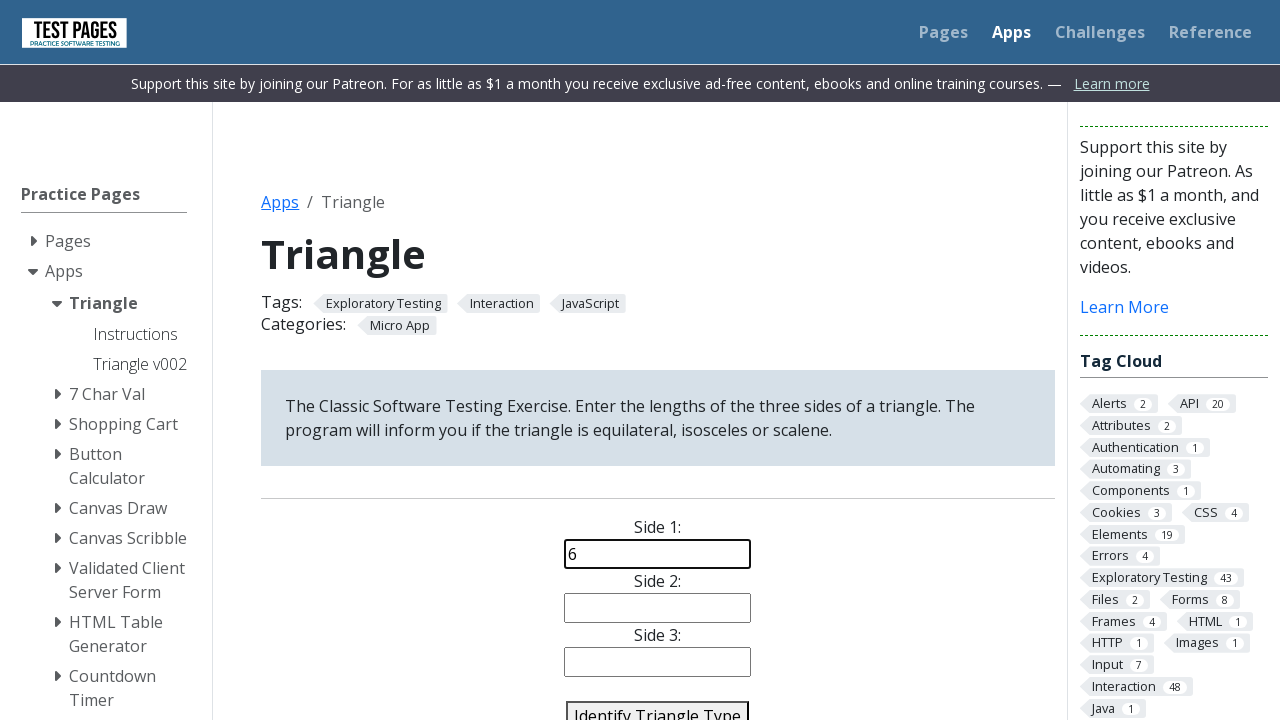

Filled side 2 field with invalid input 'v' on #side2
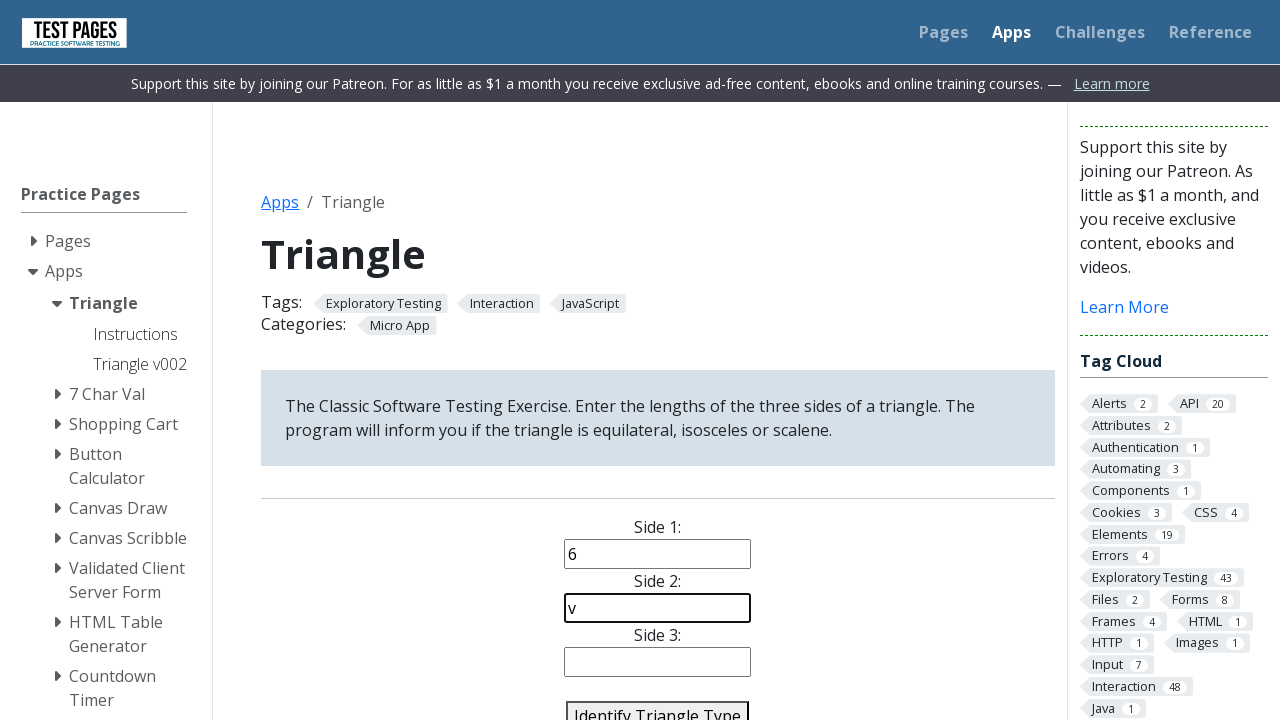

Filled side 3 field with '7' on #side3
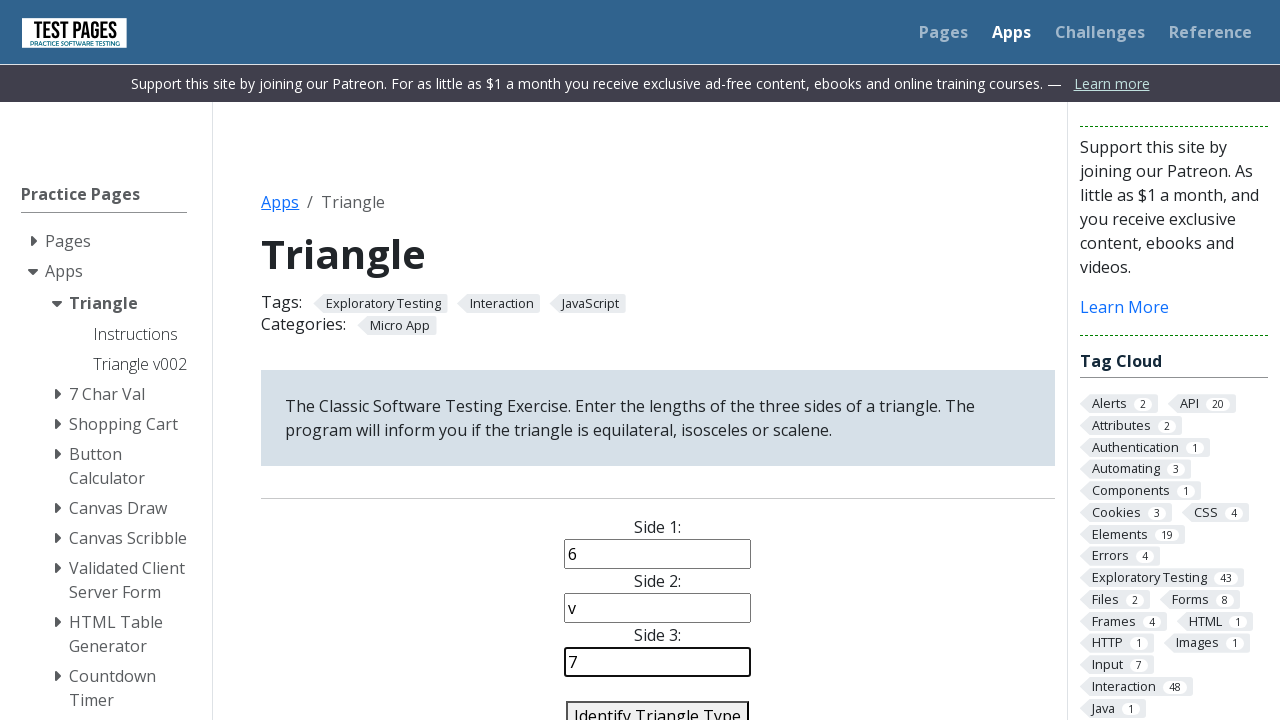

Clicked identify triangle button at (658, 705) on #identify-triangle-action
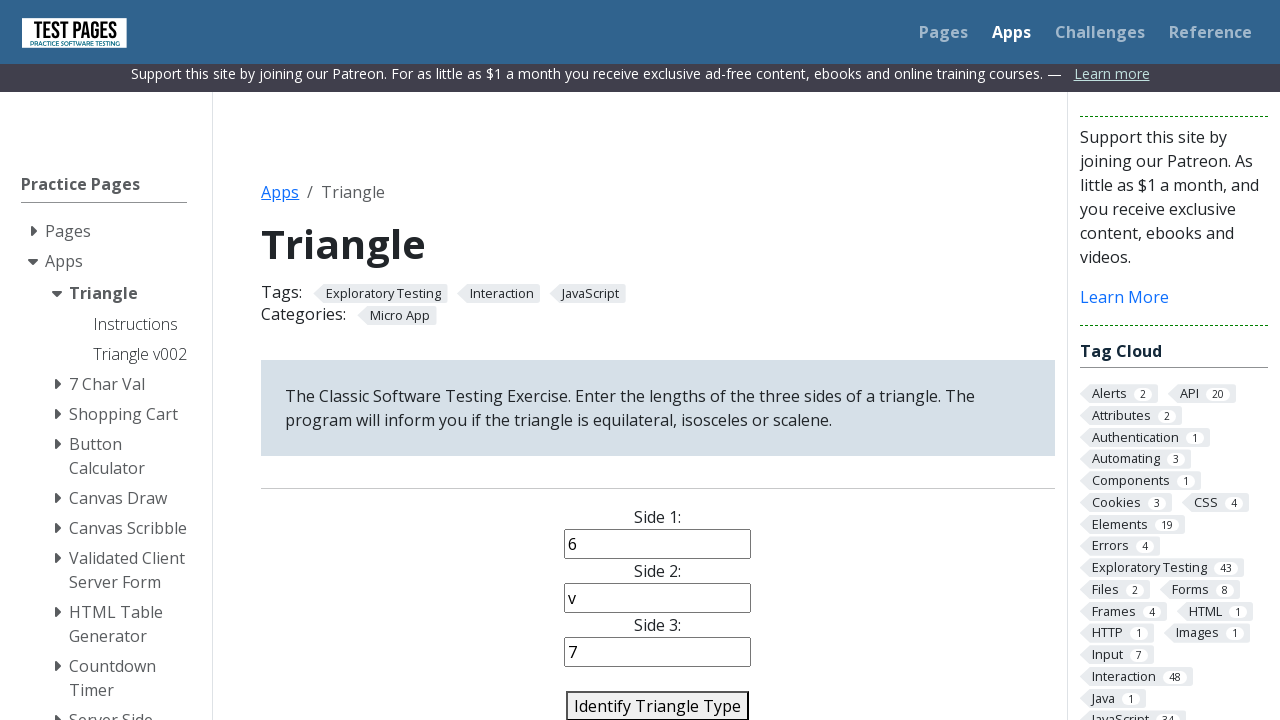

Triangle result message appeared
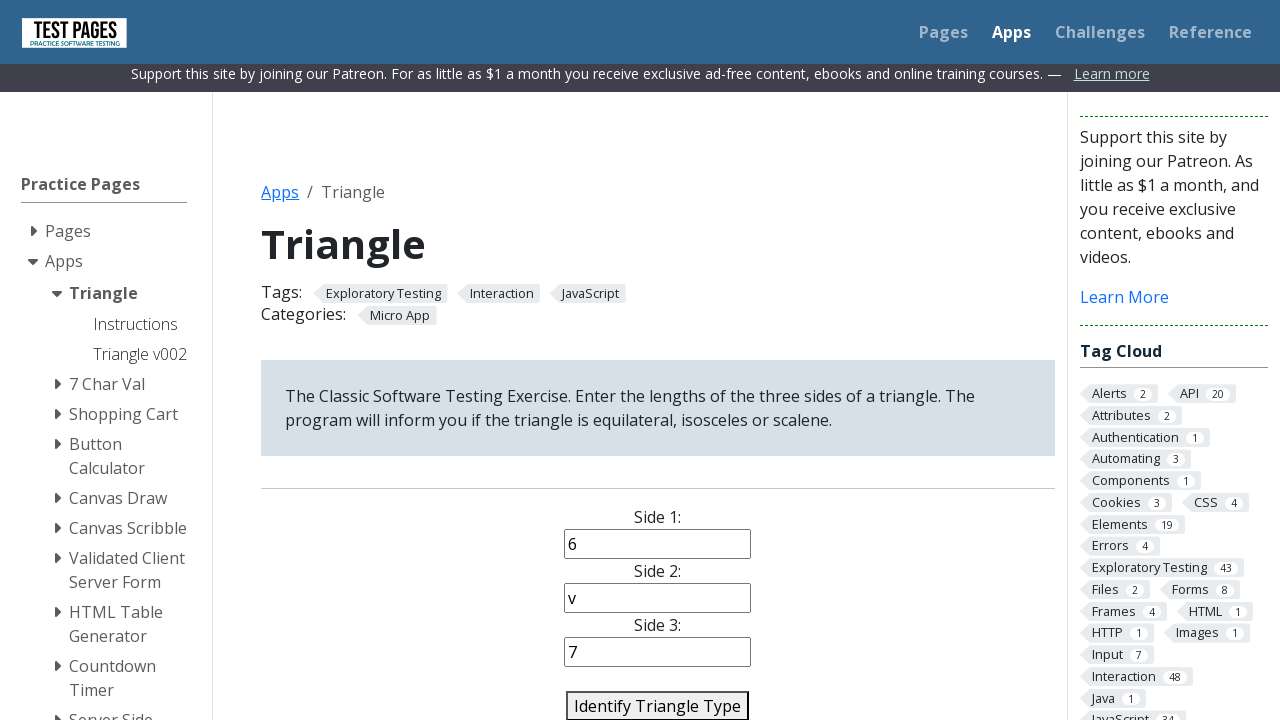

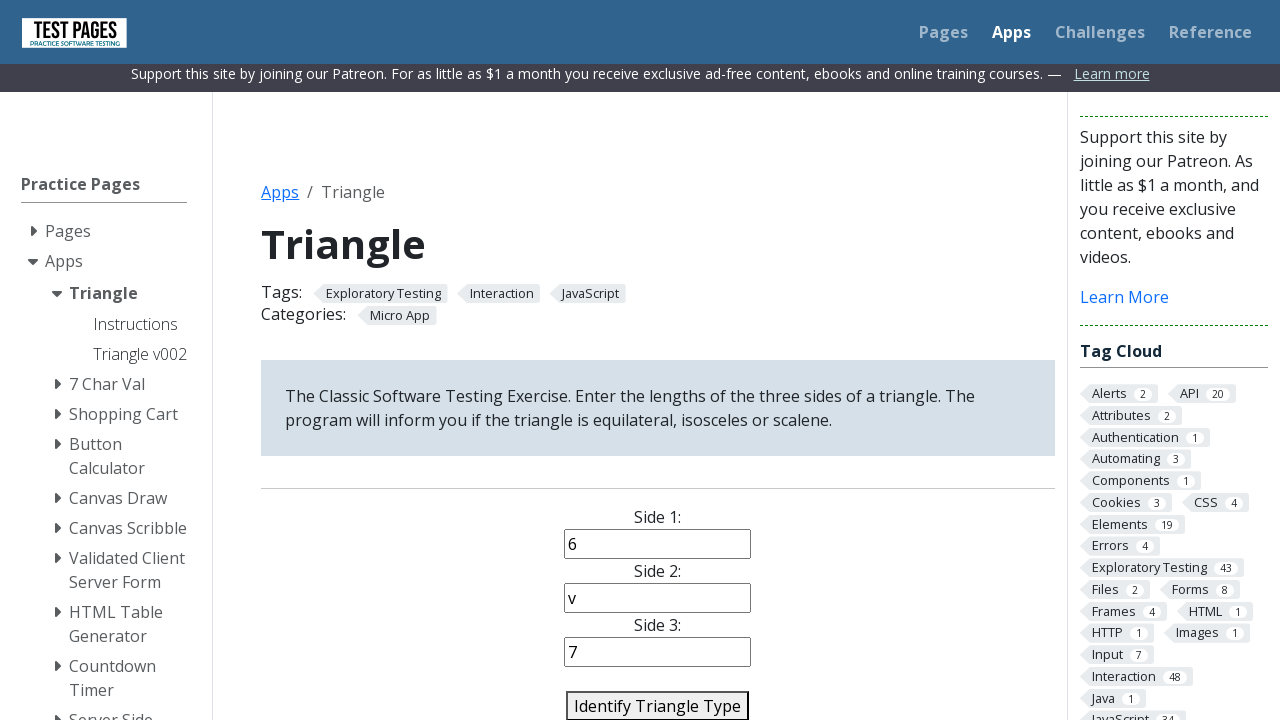